Tests adding items to cart by searching for products containing "CA", verifying 4 products are visible, adding the first item and any item containing "Capsicum" to the cart, and verifying the logo text.

Starting URL: https://rahulshettyacademy.com/seleniumPractise/#/

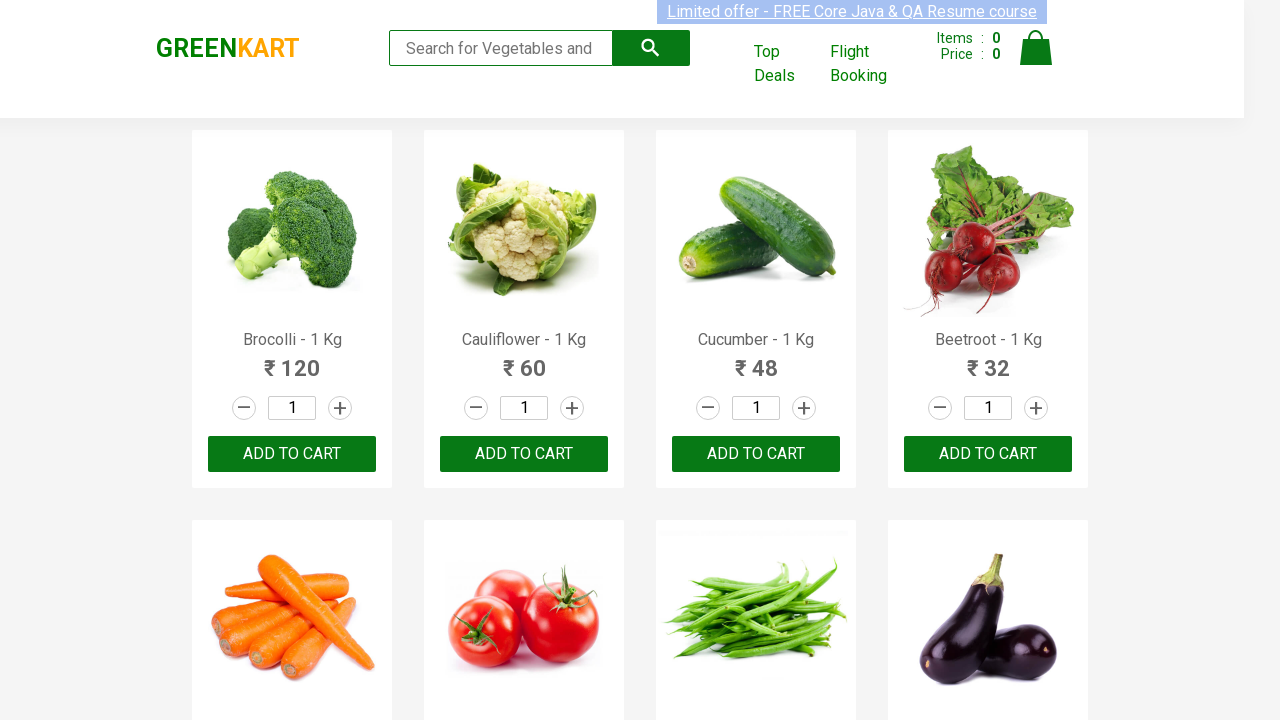

Filled search field with 'CA' on .search-keyword
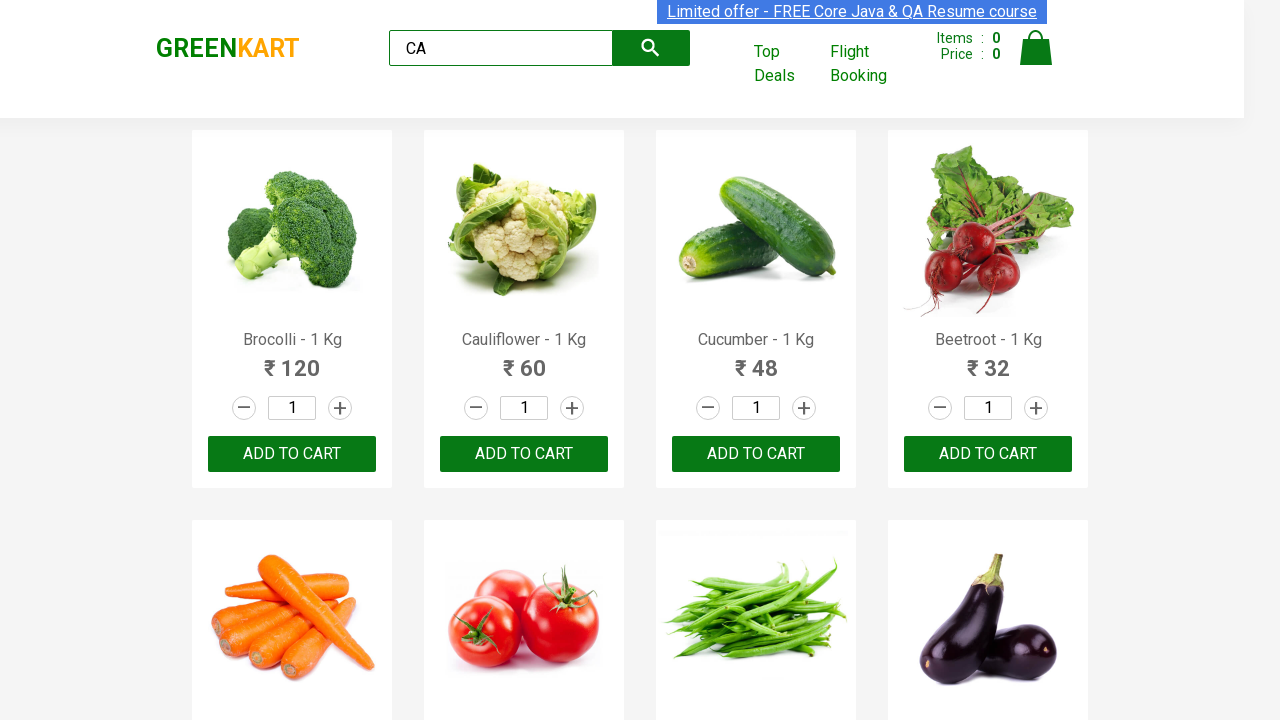

Waited for products to be visible
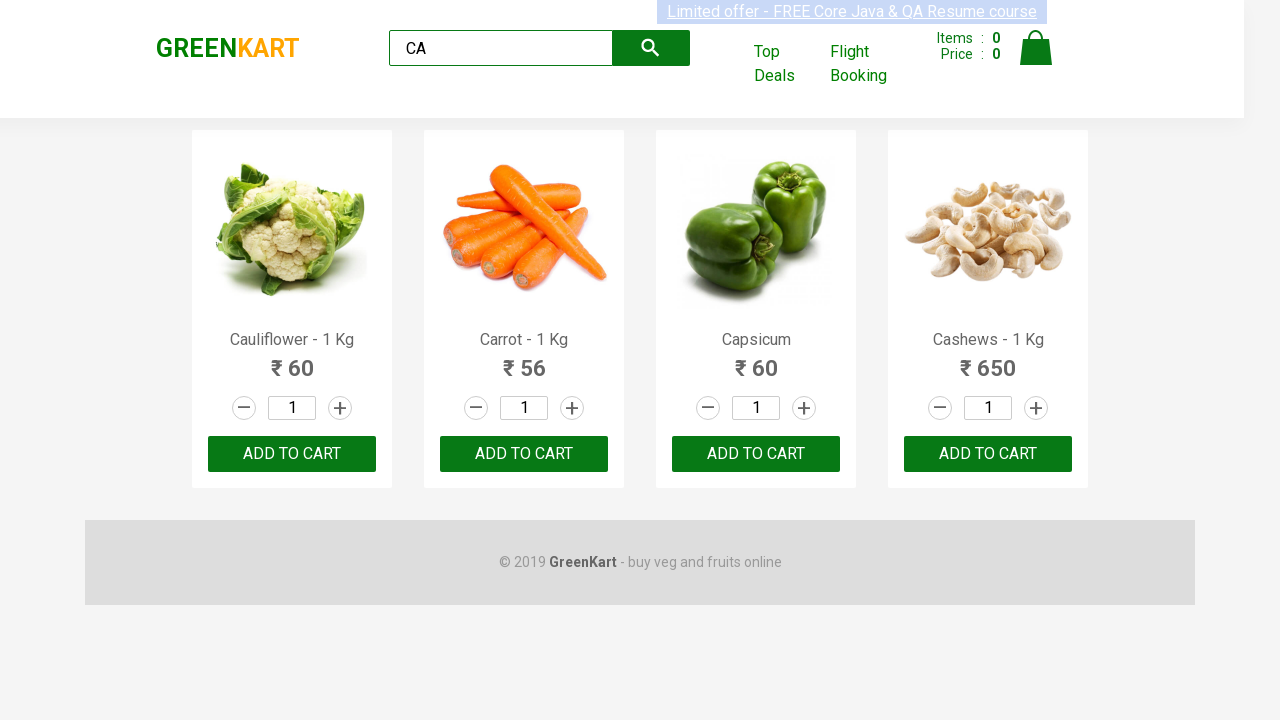

Located all products - 4 products visible containing 'CA'
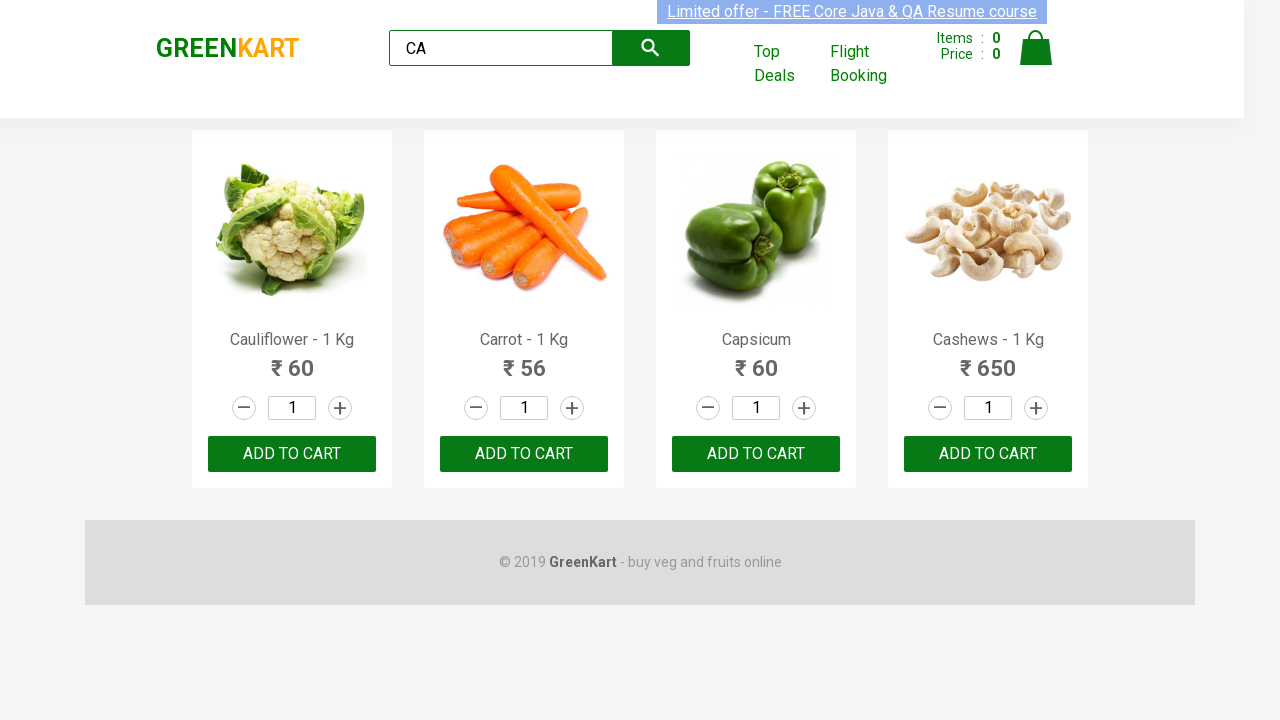

First product loaded and ready
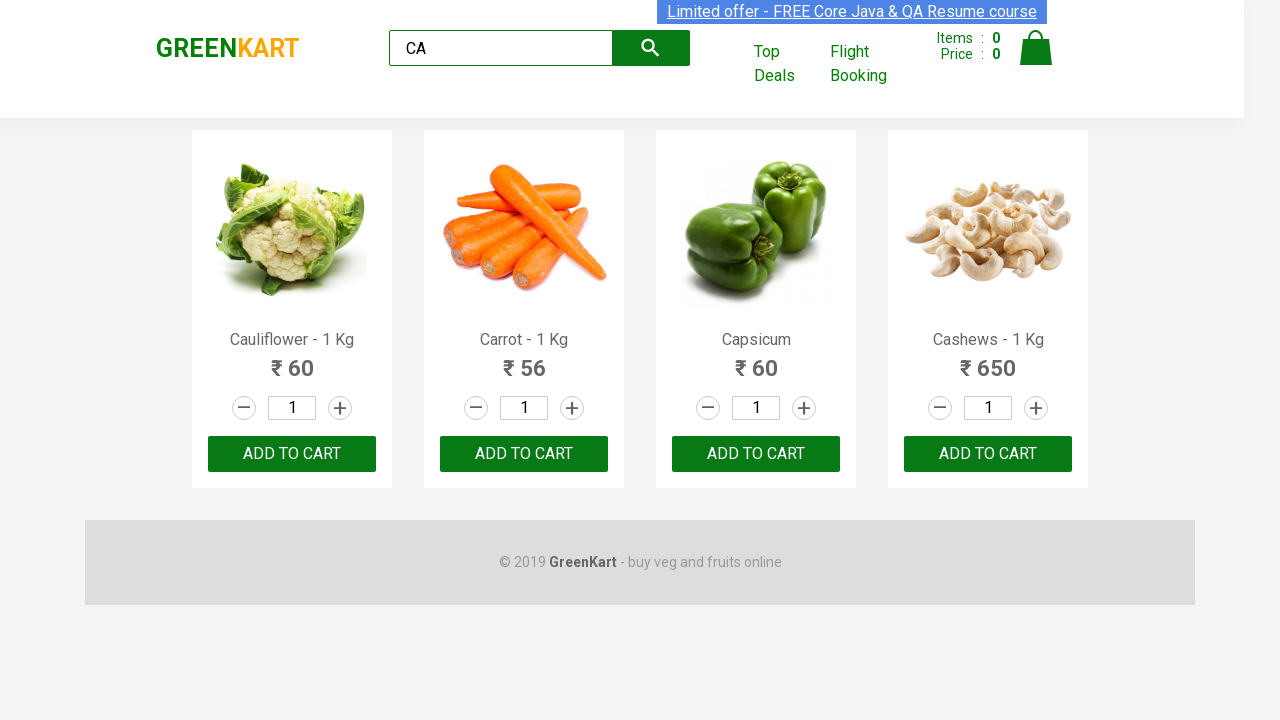

Clicked ADD TO CART for first product at (292, 454) on .products .product >> nth=0 >> text=ADD TO CART
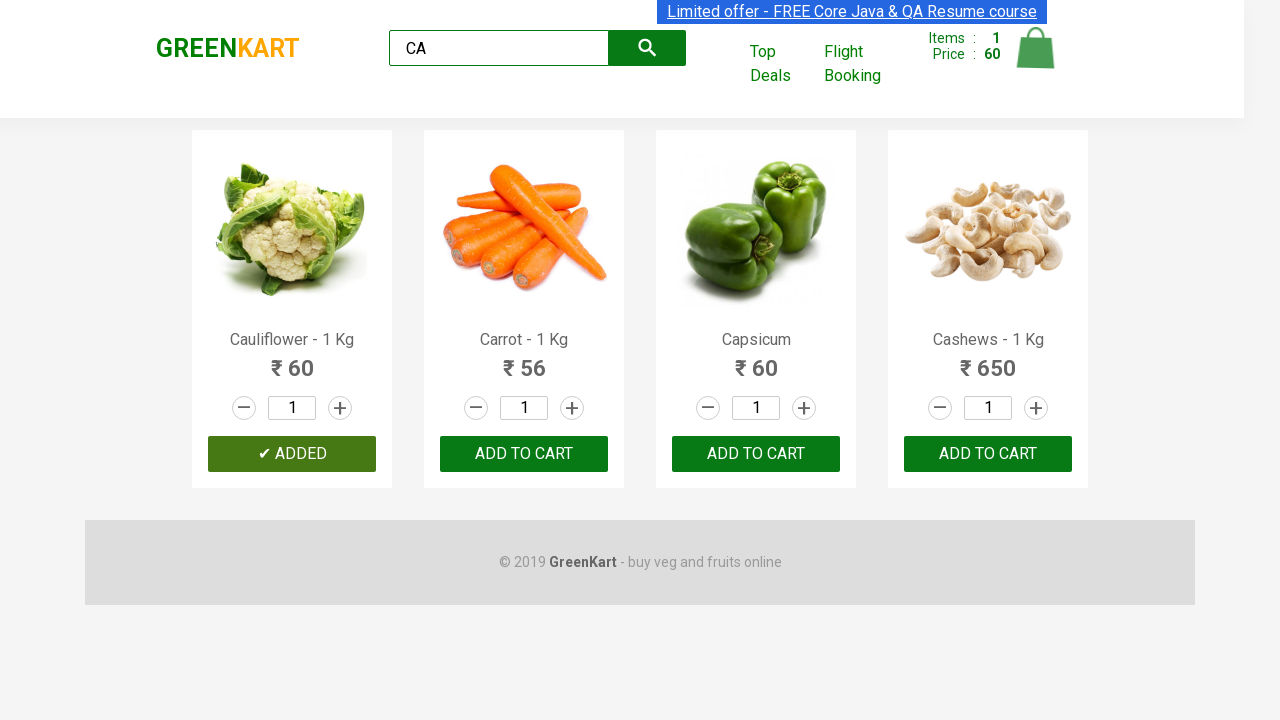

Retrieved product count: 4
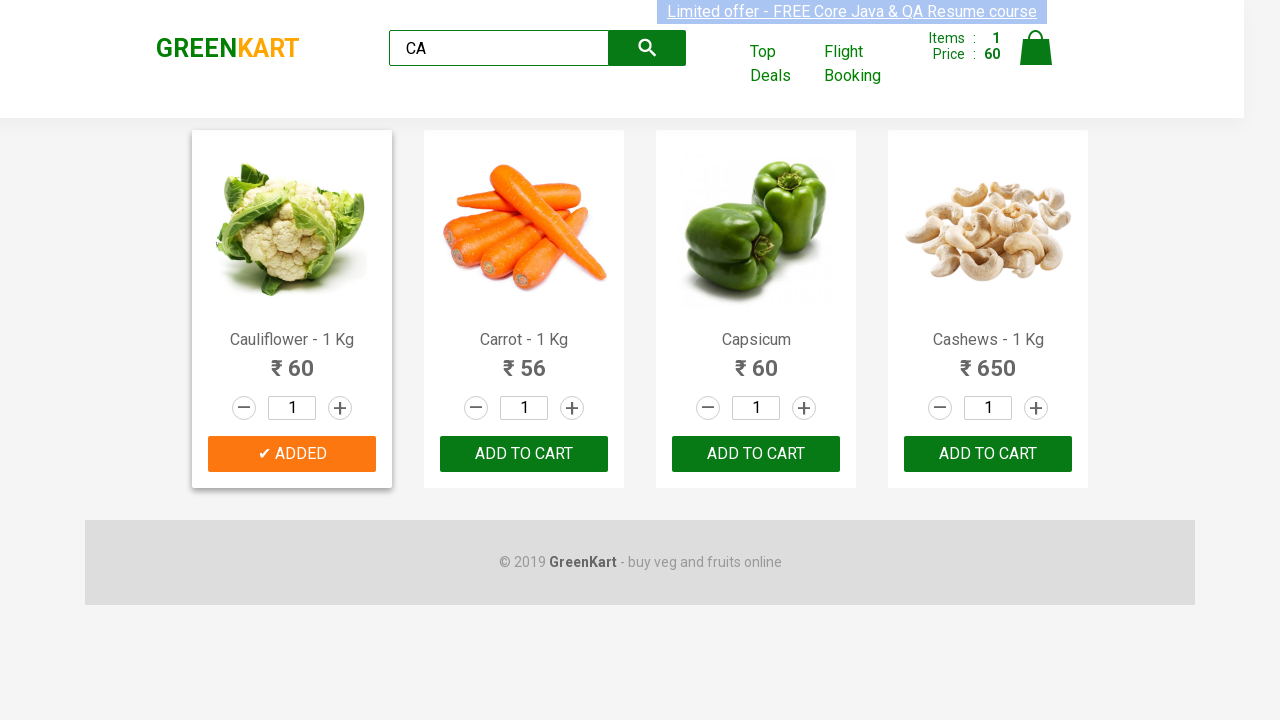

Retrieved product name at index 0: Cauliflower - 1 Kg
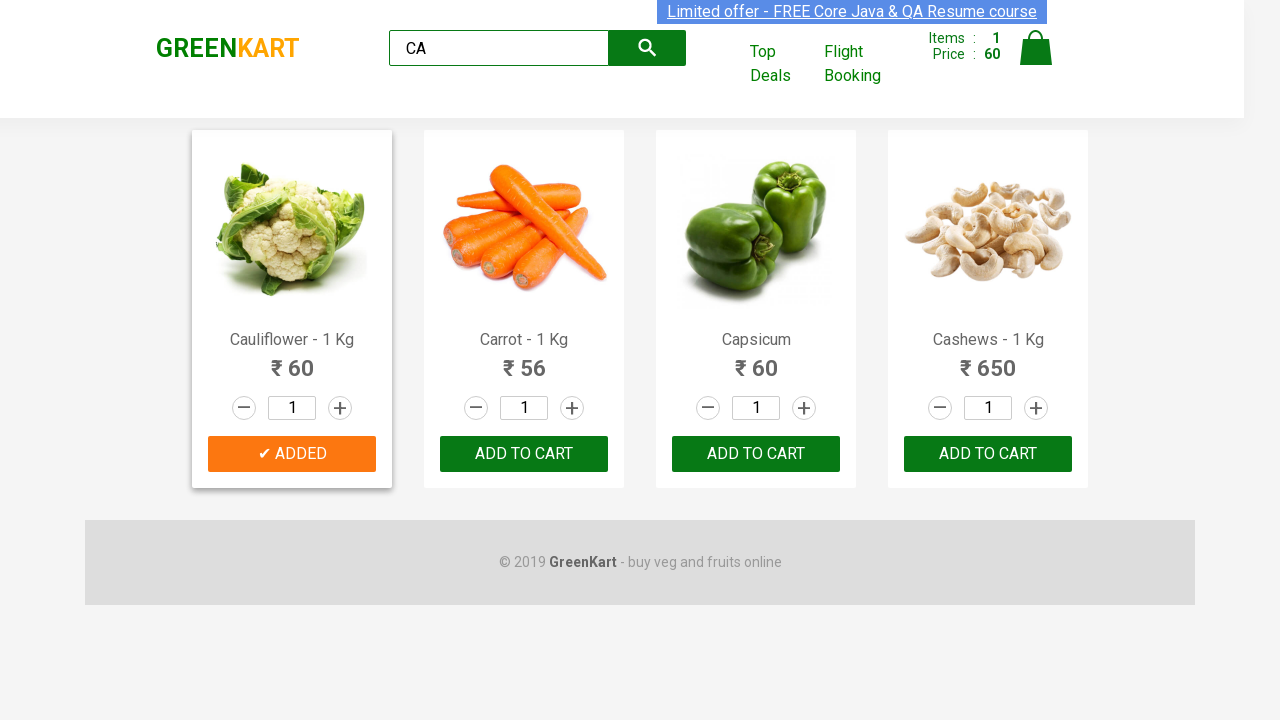

Retrieved product name at index 1: Carrot - 1 Kg
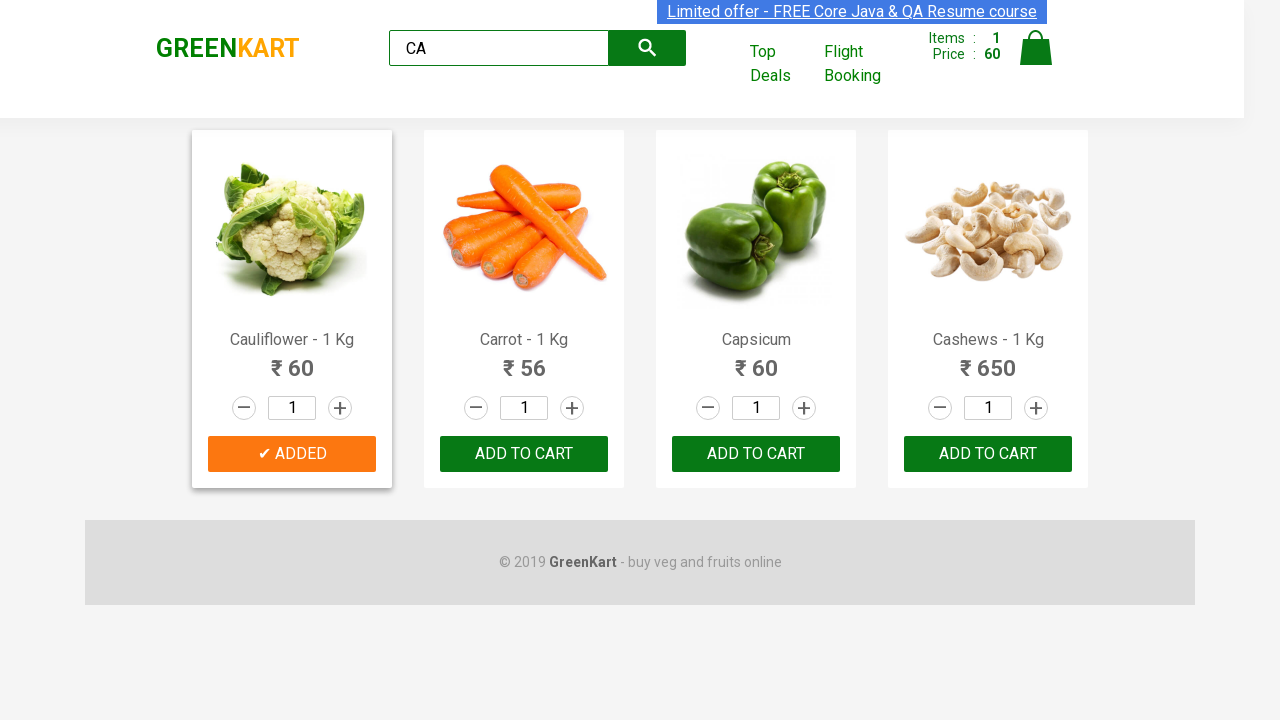

Retrieved product name at index 2: Capsicum
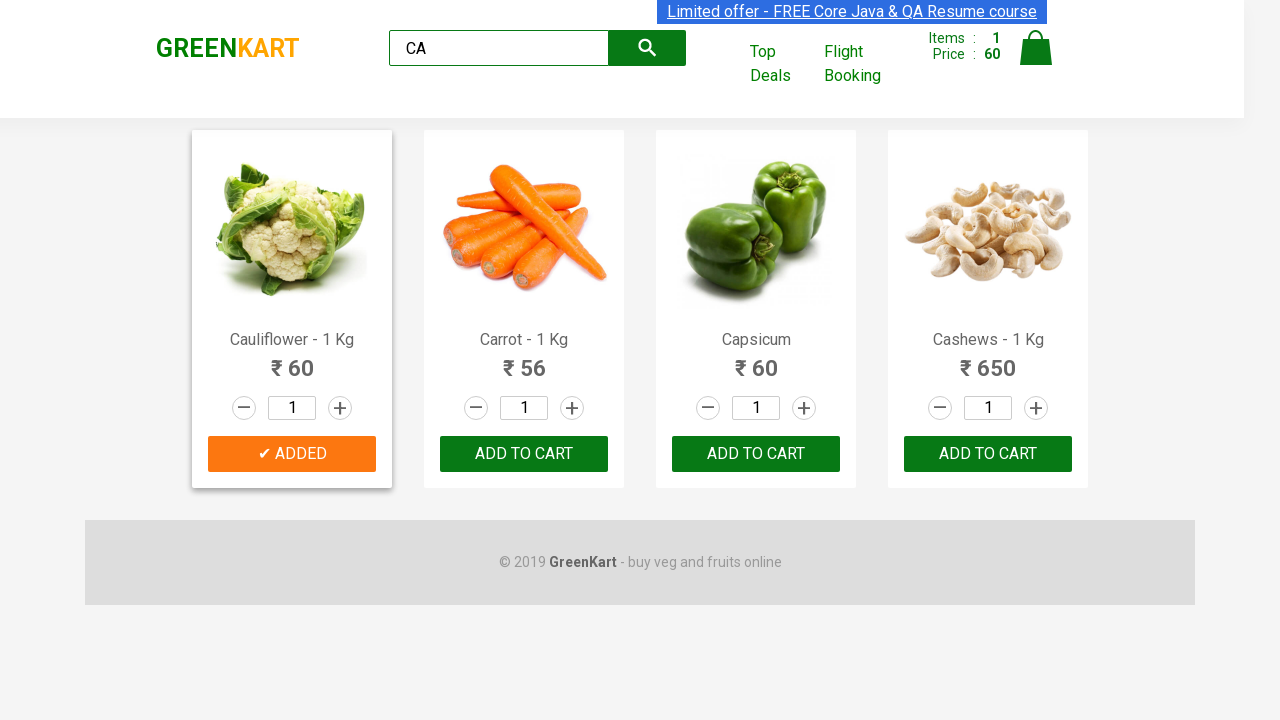

Clicked ADD TO CART for Capsicum product at index 2 at (756, 454) on .products .product >> nth=2 >> text=ADD TO CART
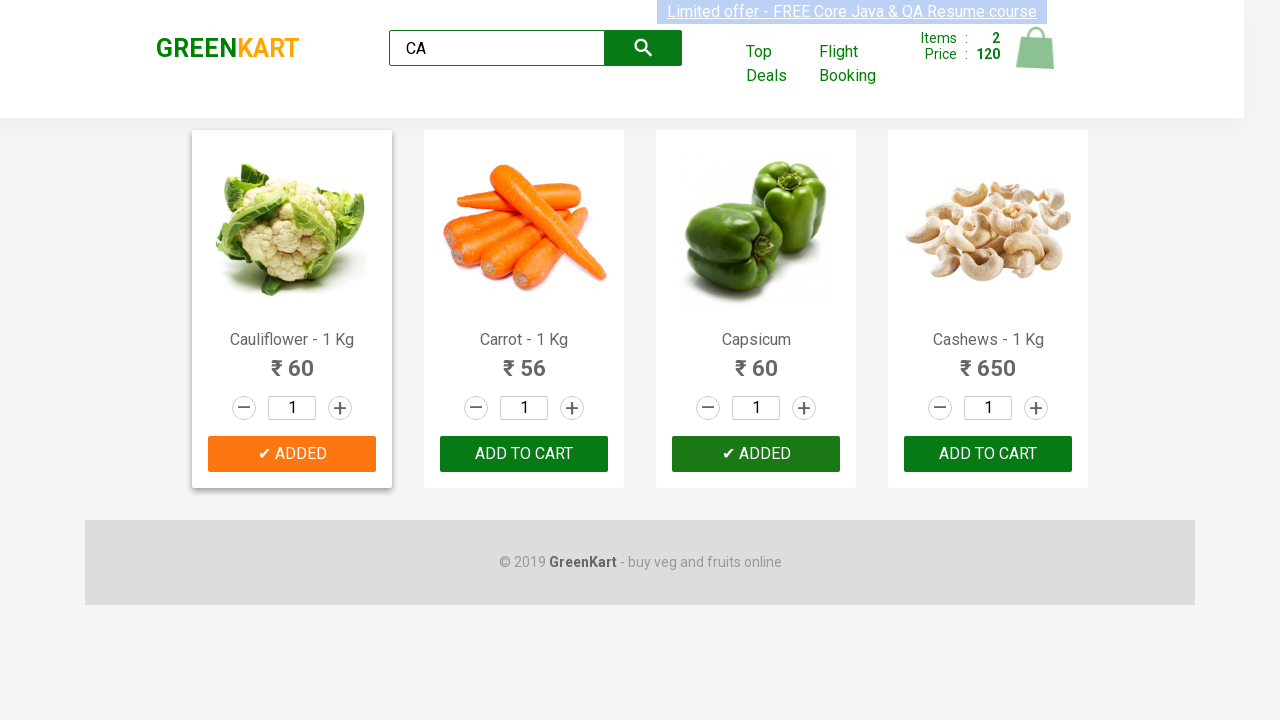

Retrieved product name at index 3: Cashews - 1 Kg
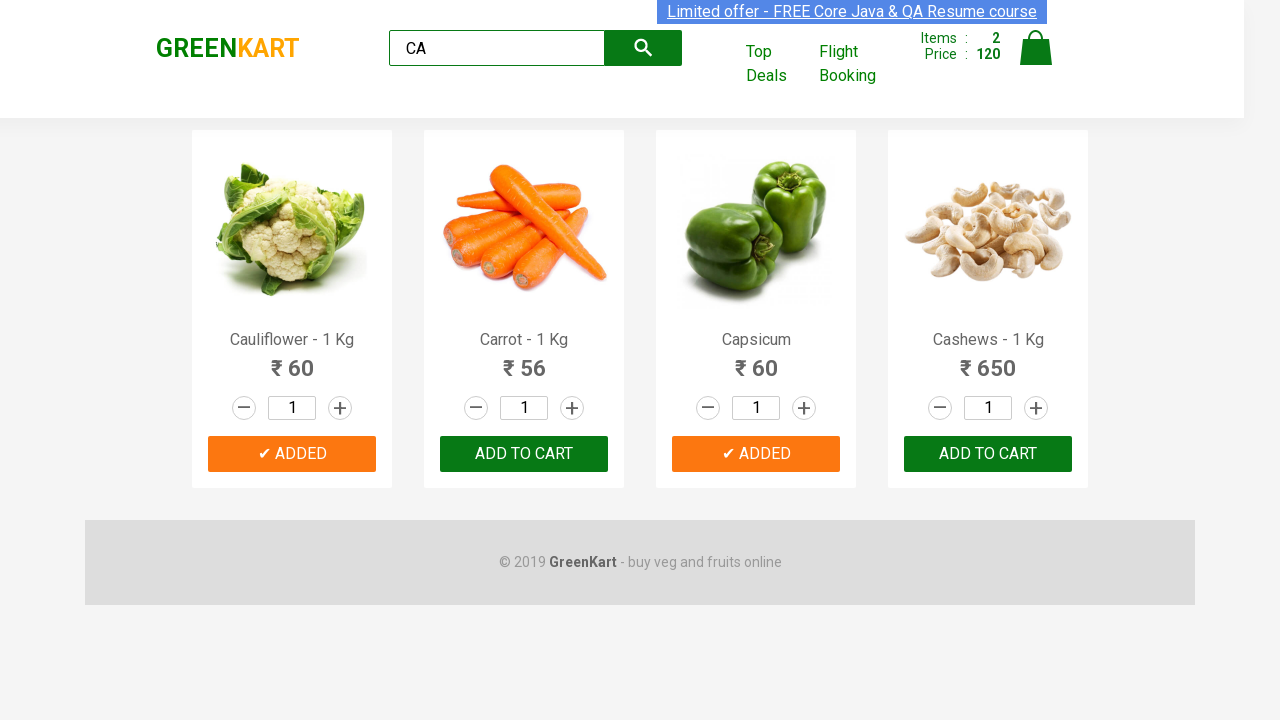

Verified logo text is visible
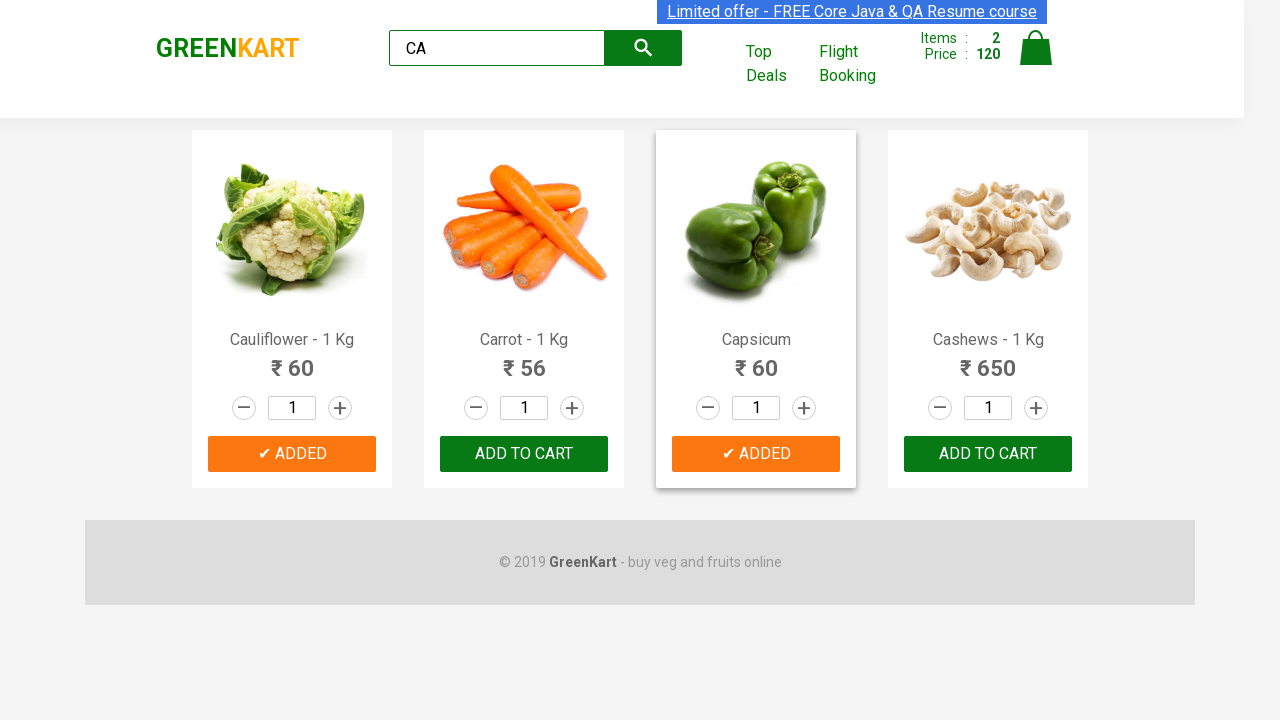

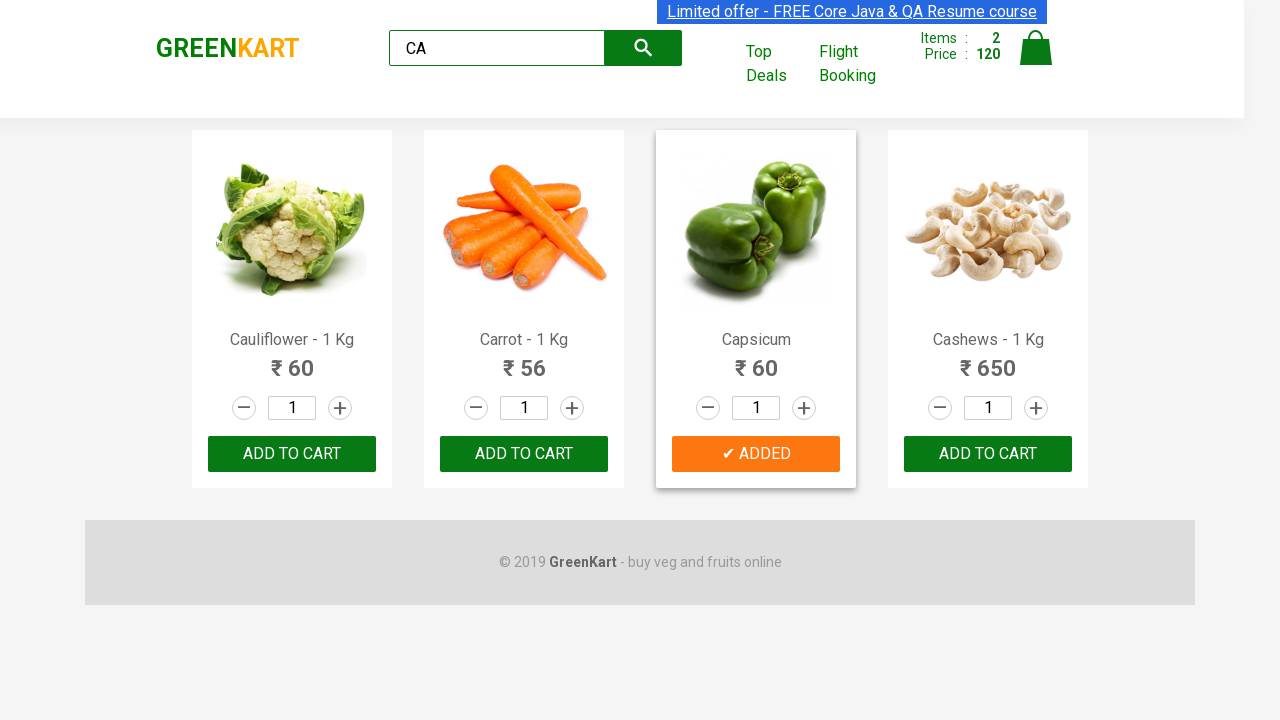